Tests that the currently applied filter link is highlighted with selected class

Starting URL: https://demo.playwright.dev/todomvc

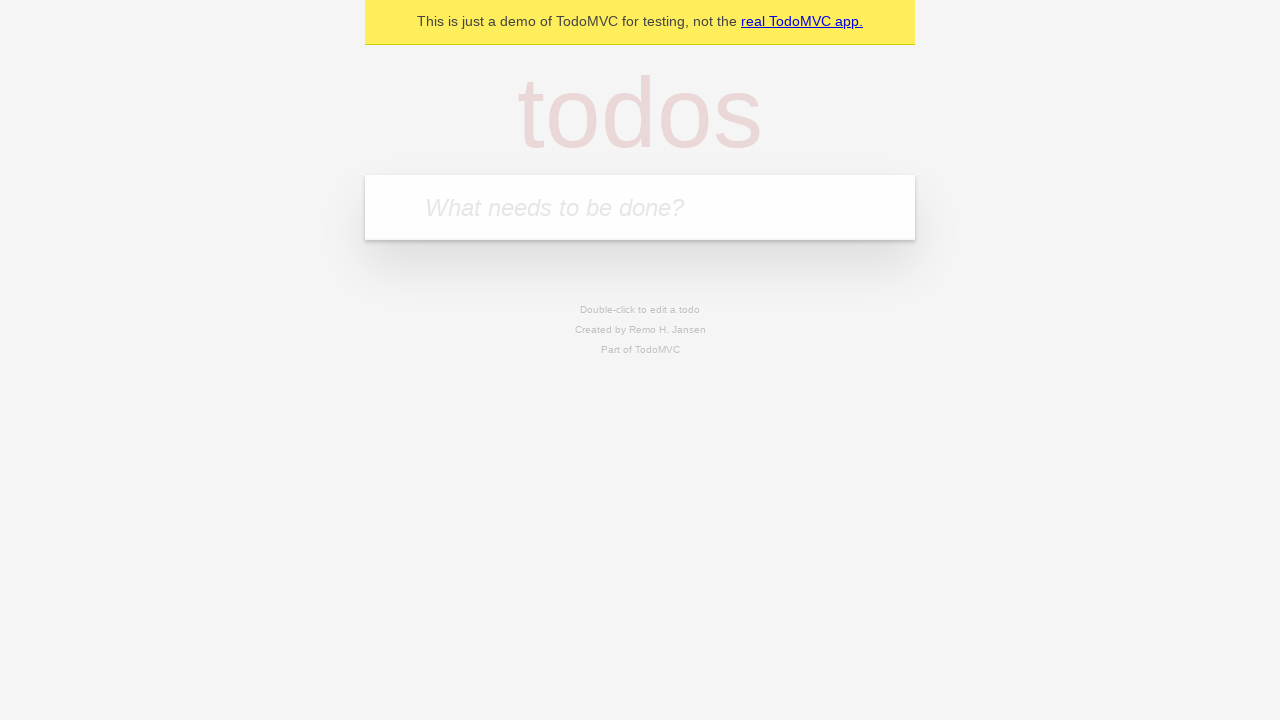

Filled todo input with 'buy some cheese' on internal:attr=[placeholder="What needs to be done?"i]
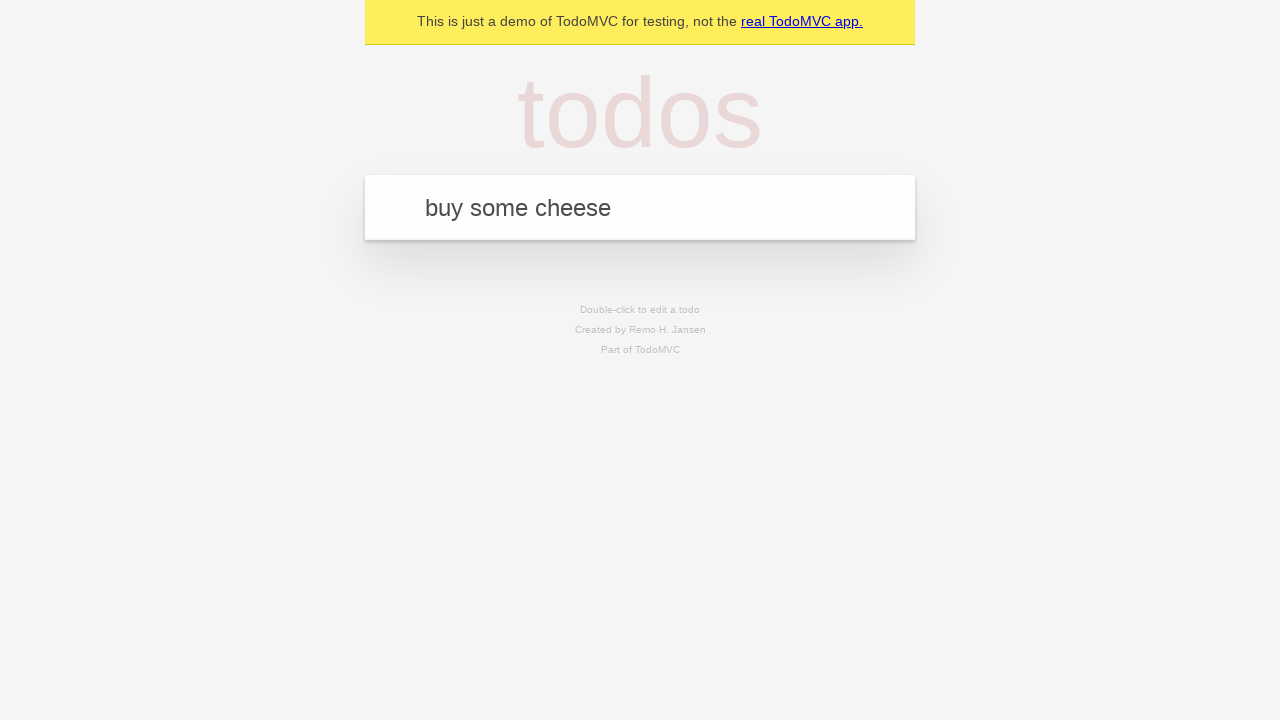

Pressed Enter to create todo 'buy some cheese' on internal:attr=[placeholder="What needs to be done?"i]
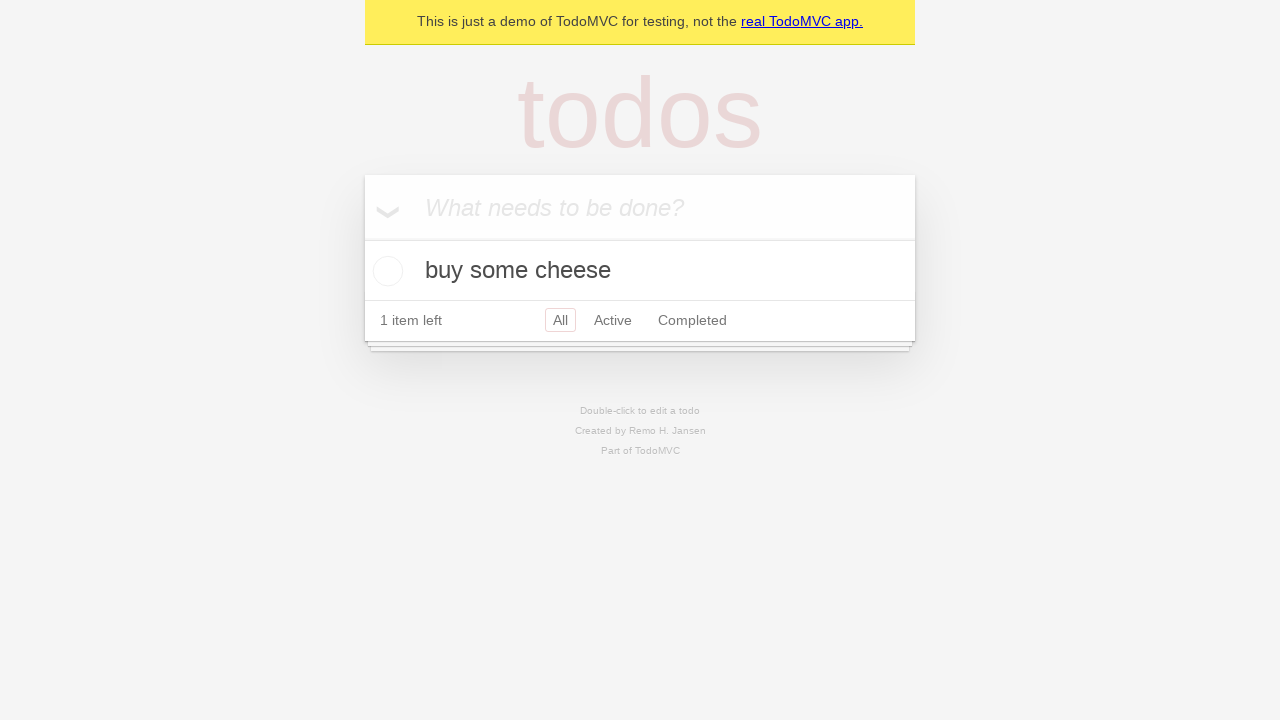

Filled todo input with 'feed the cat' on internal:attr=[placeholder="What needs to be done?"i]
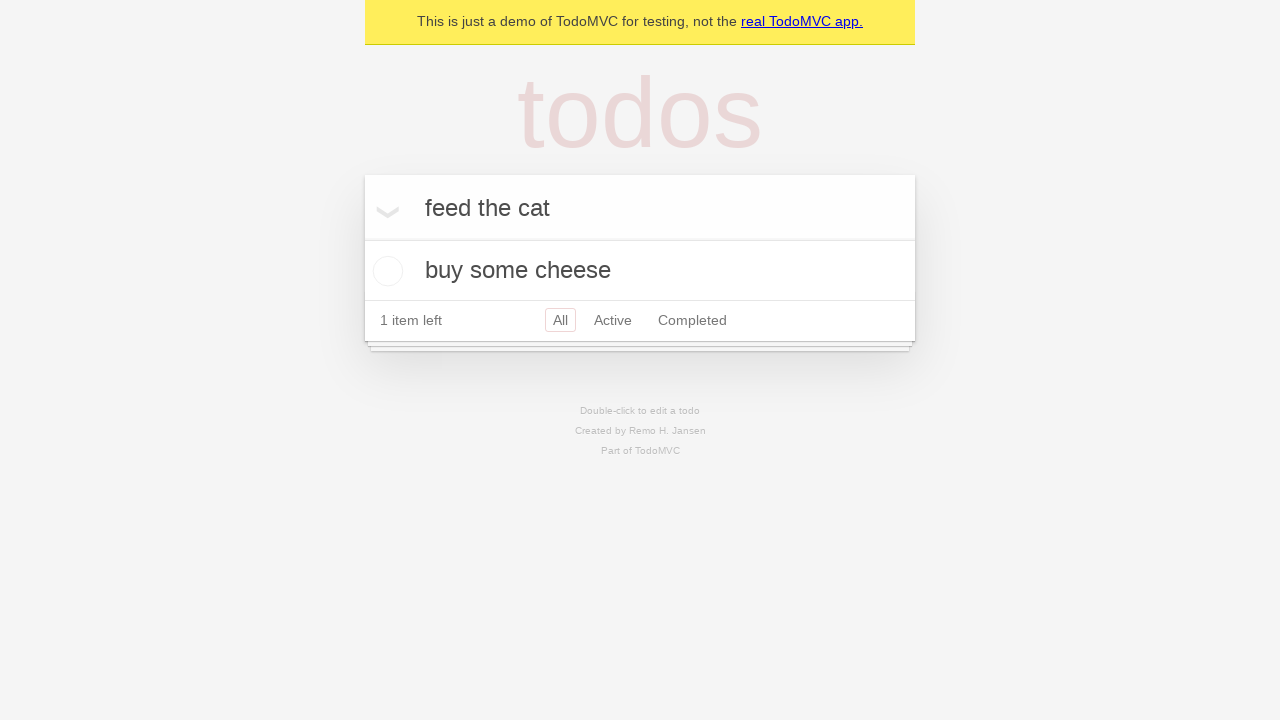

Pressed Enter to create todo 'feed the cat' on internal:attr=[placeholder="What needs to be done?"i]
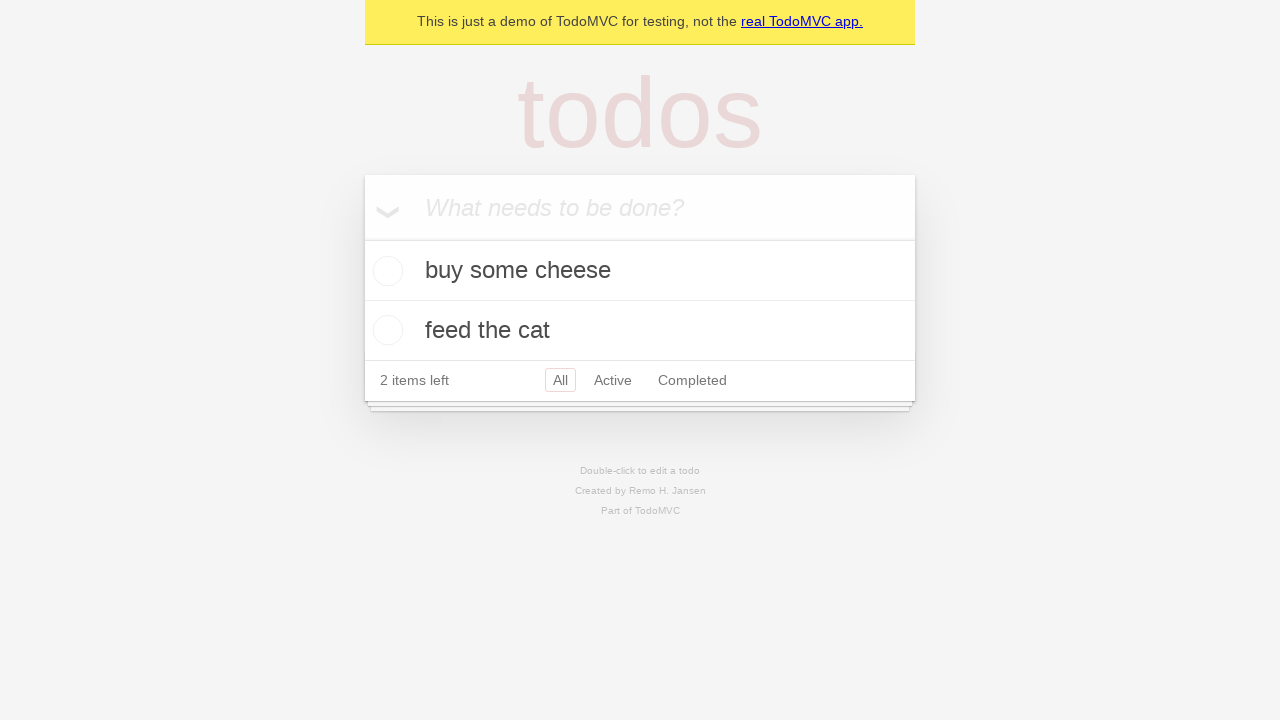

Filled todo input with 'book a doctors appointment' on internal:attr=[placeholder="What needs to be done?"i]
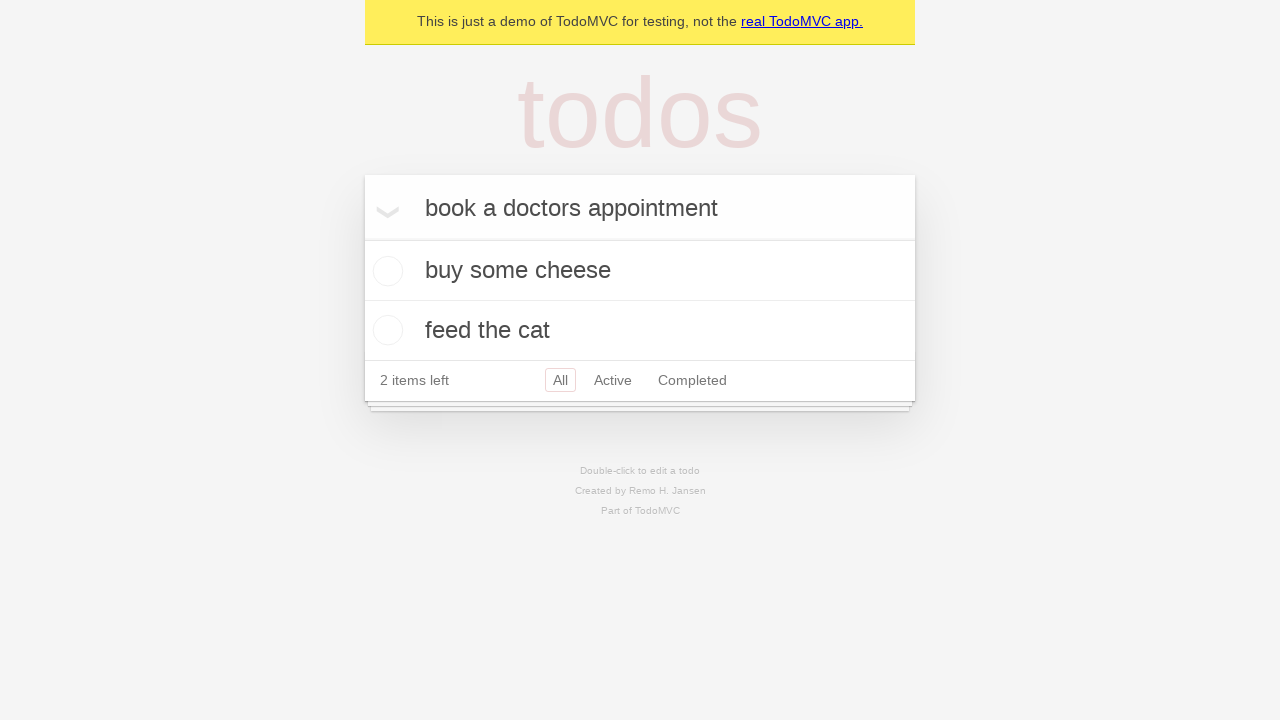

Pressed Enter to create todo 'book a doctors appointment' on internal:attr=[placeholder="What needs to be done?"i]
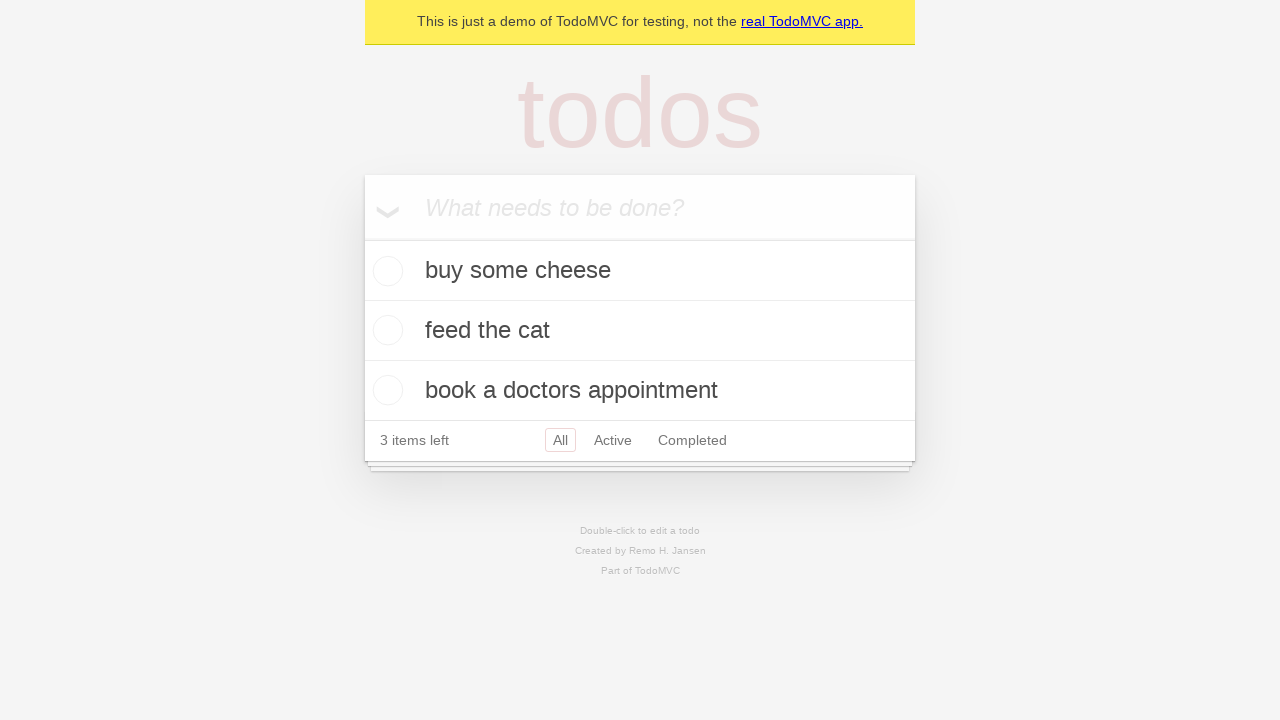

Clicked Active filter link at (613, 440) on internal:role=link[name="Active"i]
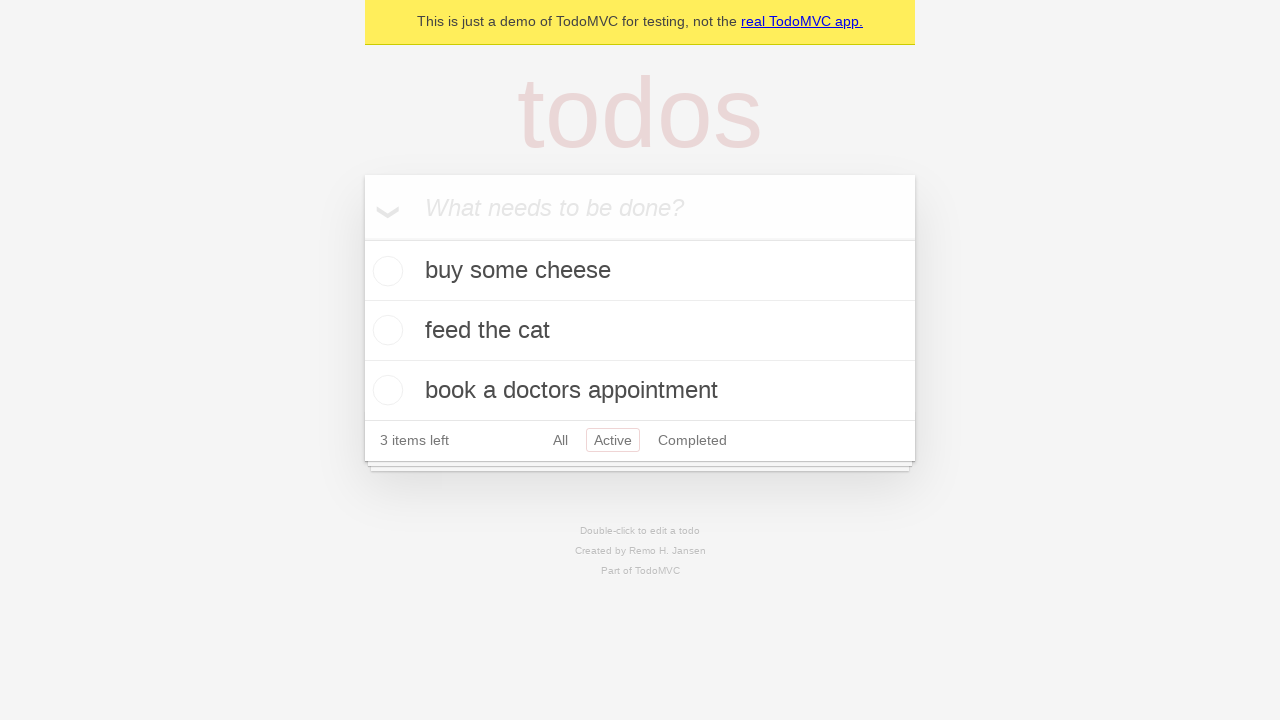

Clicked Completed filter link at (692, 440) on internal:role=link[name="Completed"i]
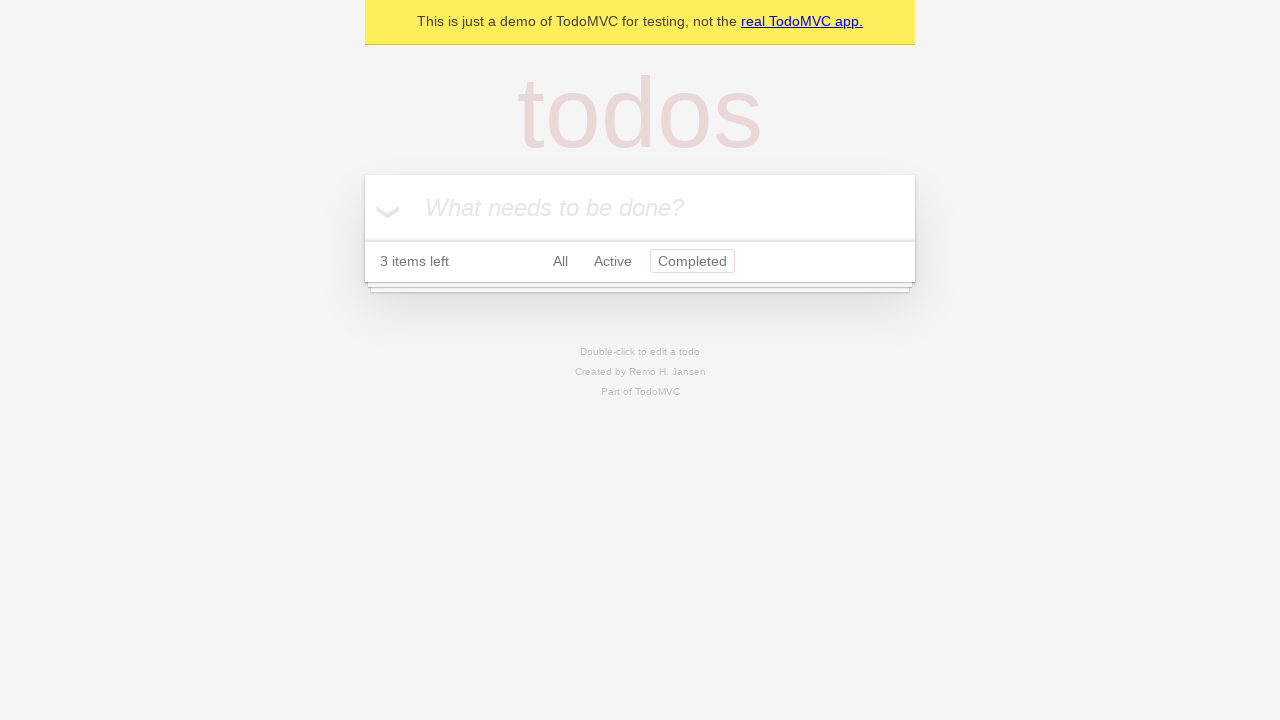

Verified Completed filter link is highlighted with selected class
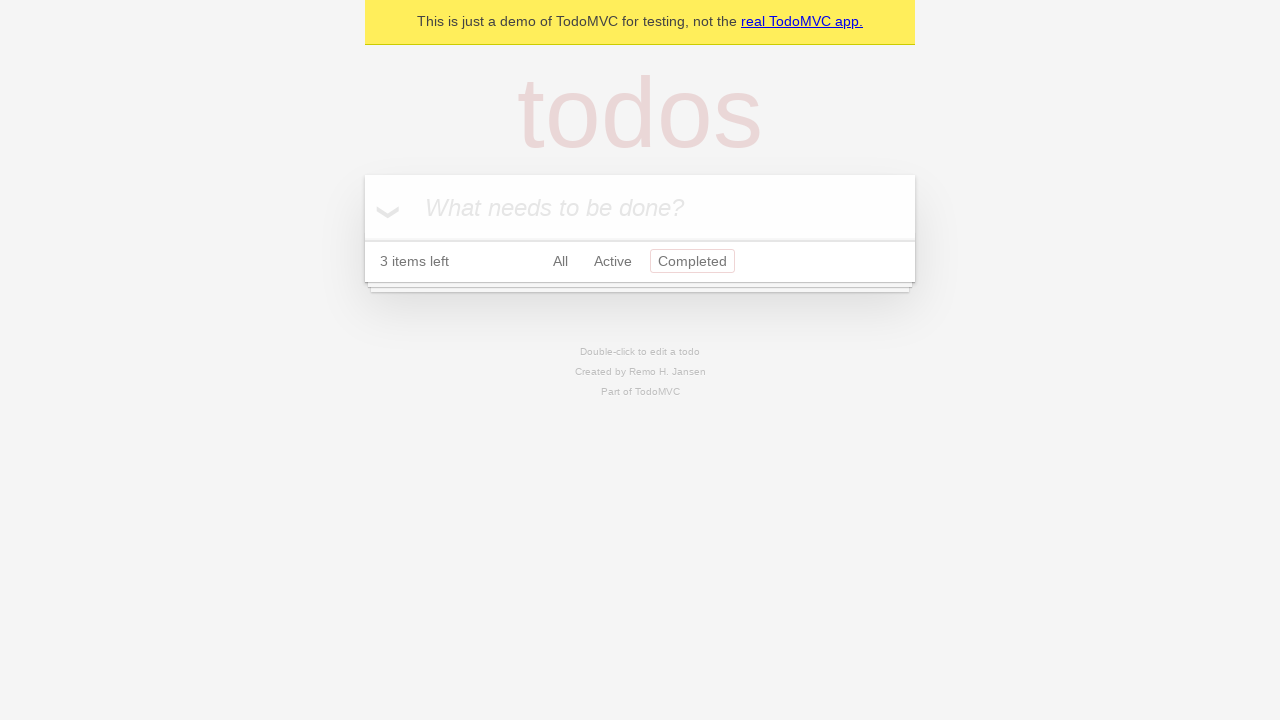

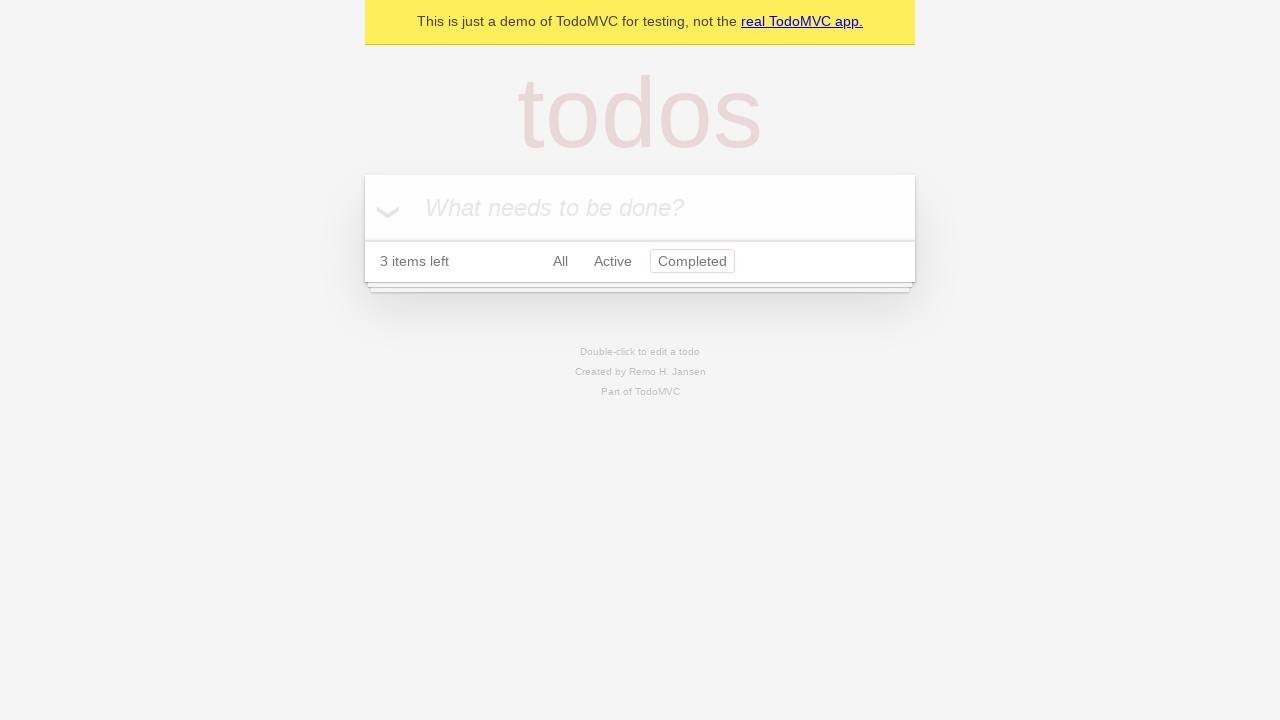